Tests the GlobalsQA Banking demo by logging in as a customer (Harry Potter from dropdown), and verifying the welcome message displays correctly.

Starting URL: https://www.globalsqa.com/angularJs-protractor/BankingProject/#/login

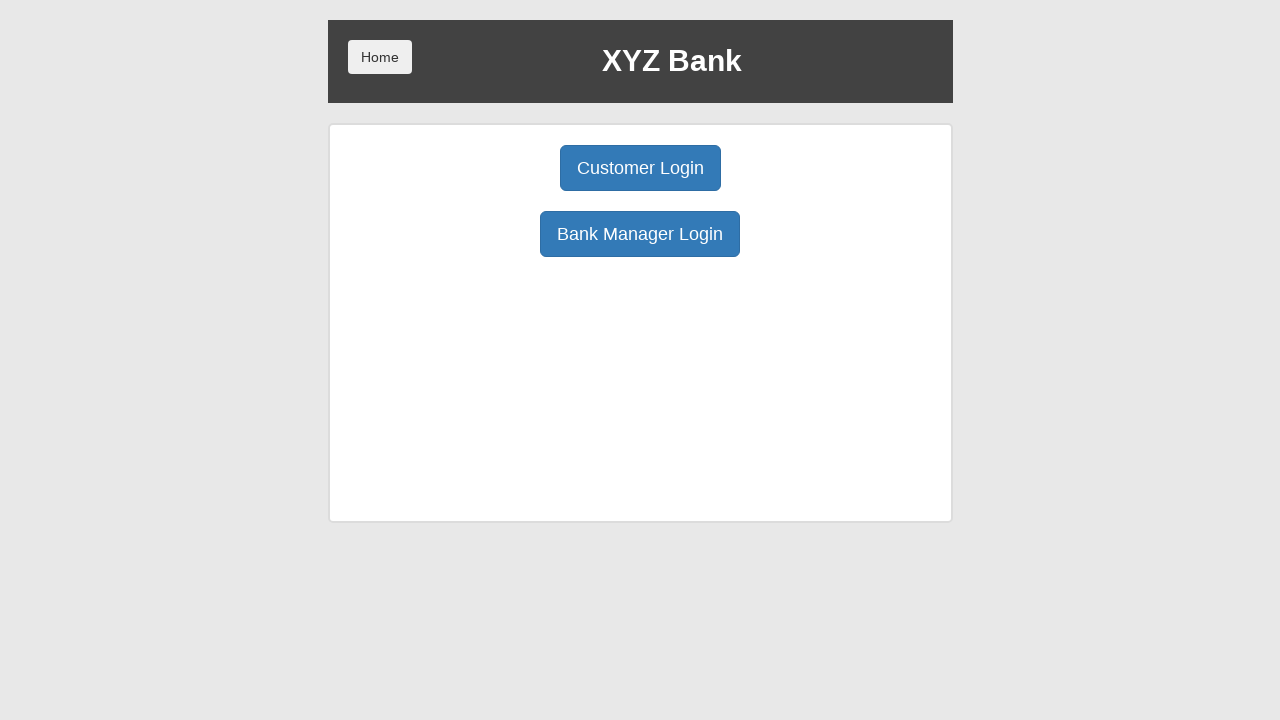

Waited for Customer Login button to load
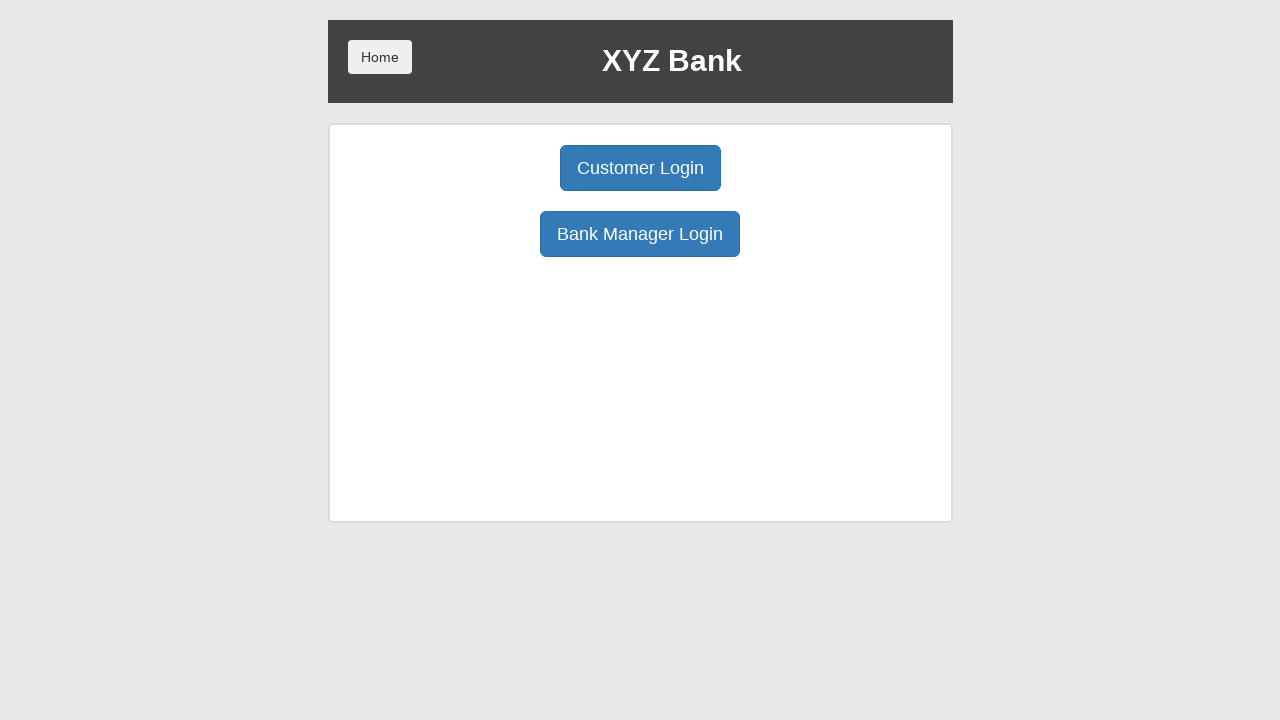

Clicked Customer Login button at (640, 168) on xpath=//button[@ng-click='customer()']
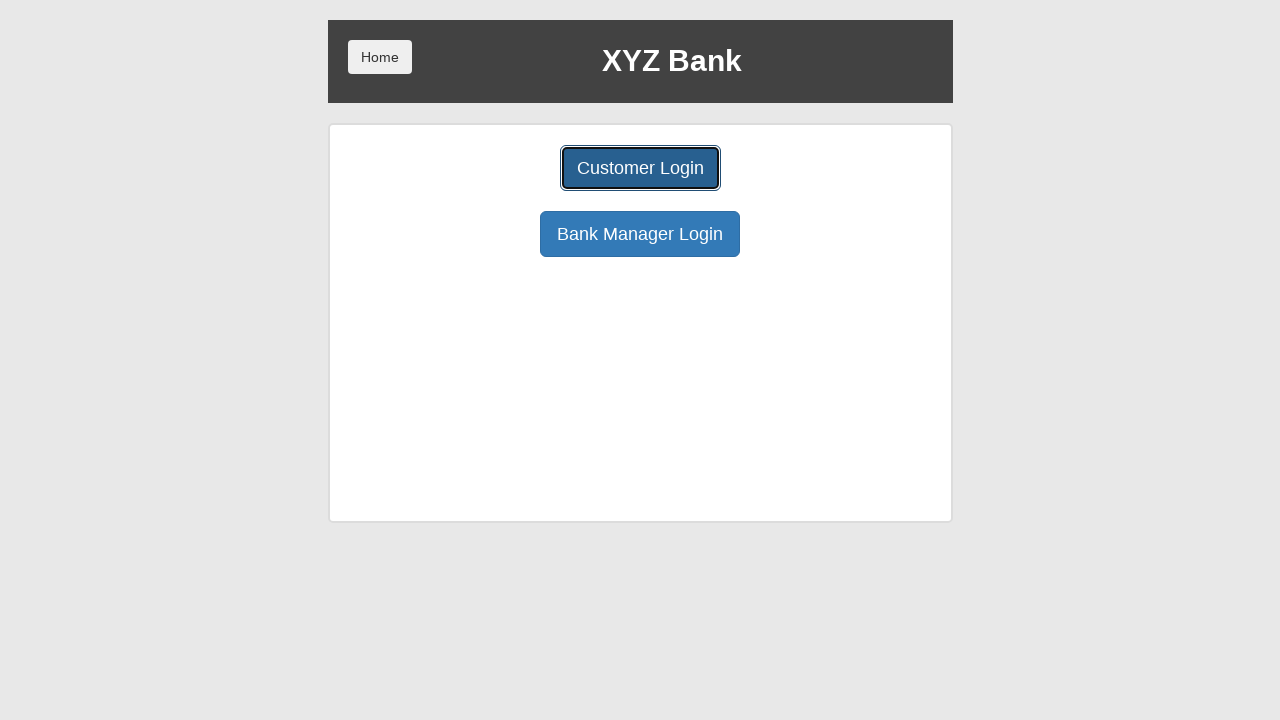

Waited for user dropdown to load
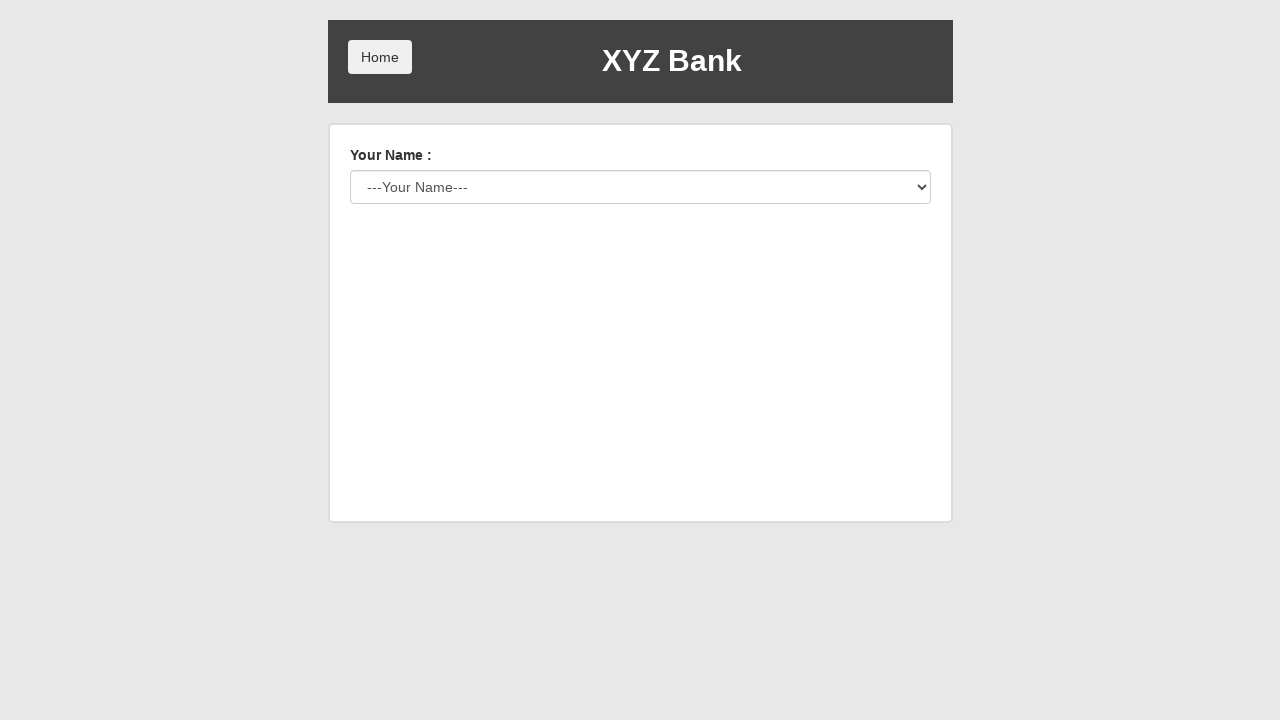

Selected Harry Potter from customer dropdown (index 2) on #userSelect
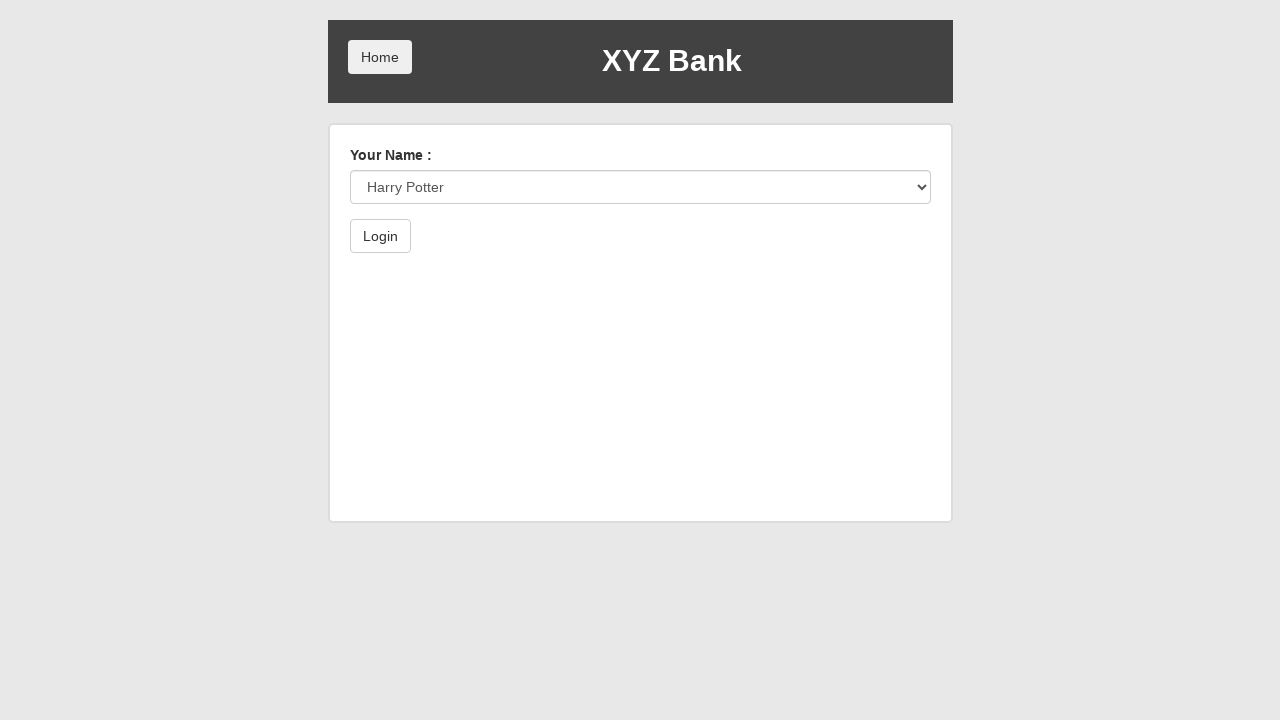

Clicked Login button to authenticate as Harry Potter at (380, 236) on xpath=//button[@type='submit']
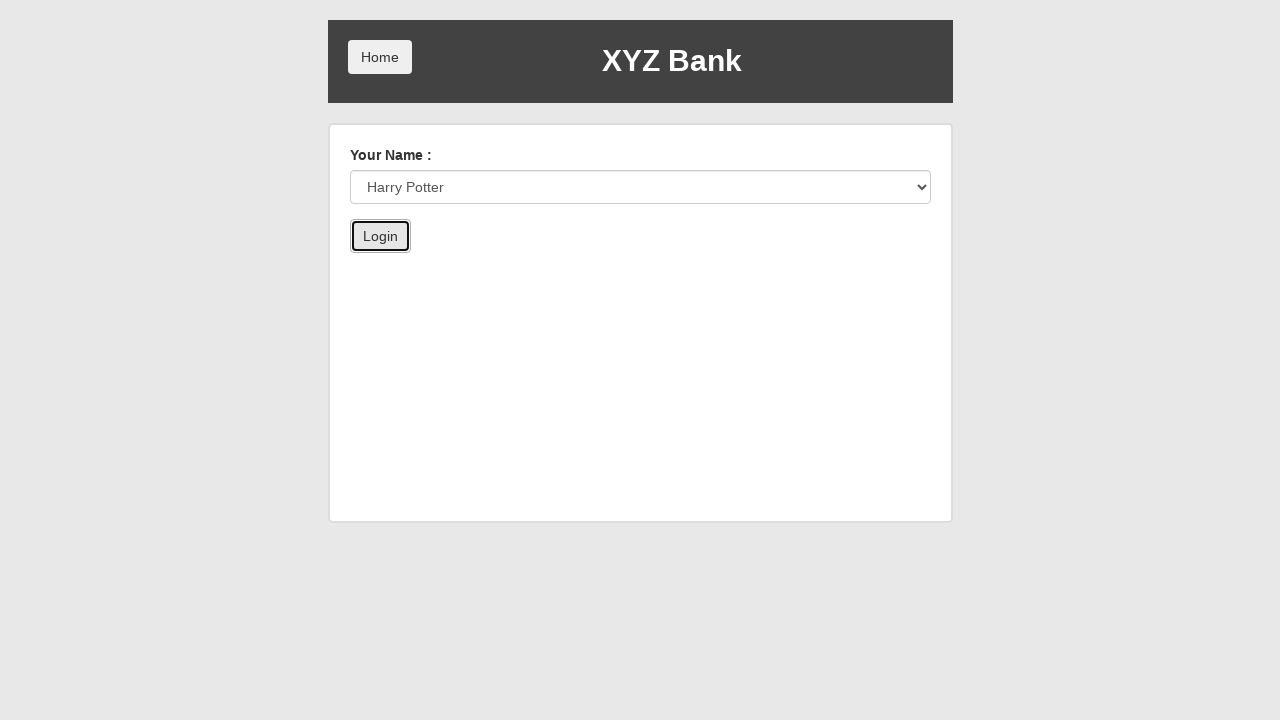

Waited for welcome message to appear
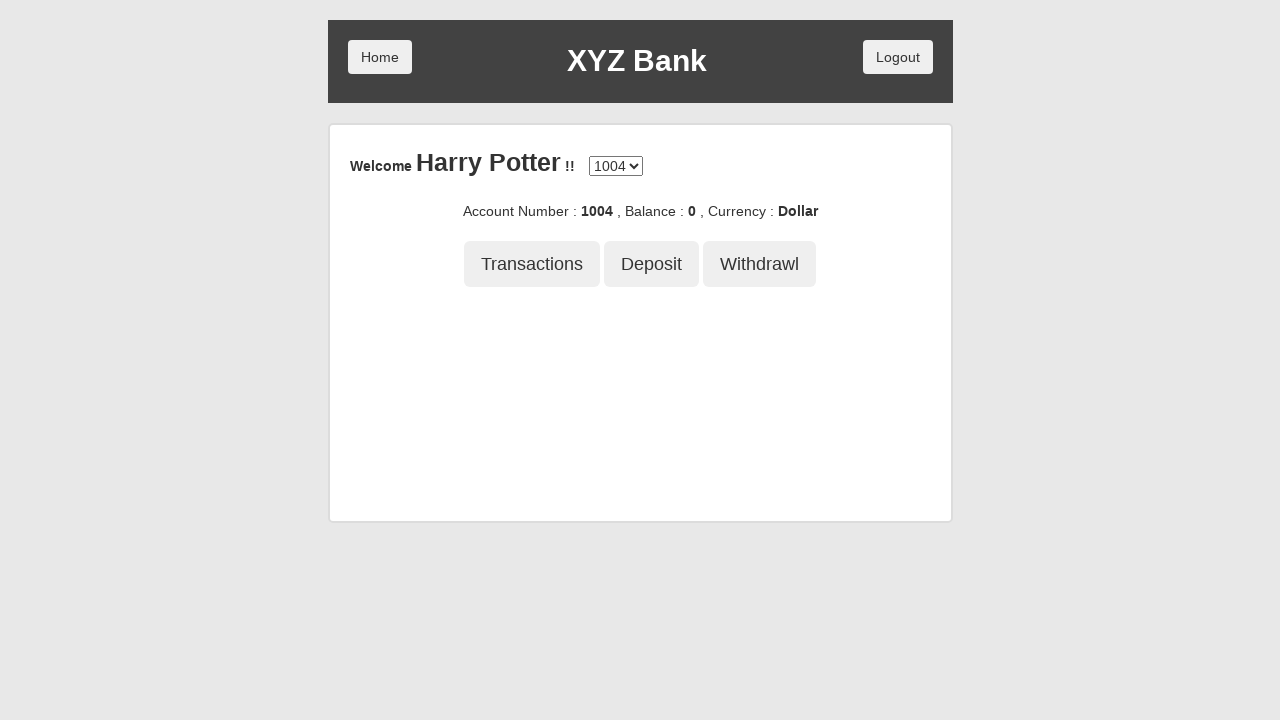

Retrieved welcome message text: ' Welcome Harry Potter !!'
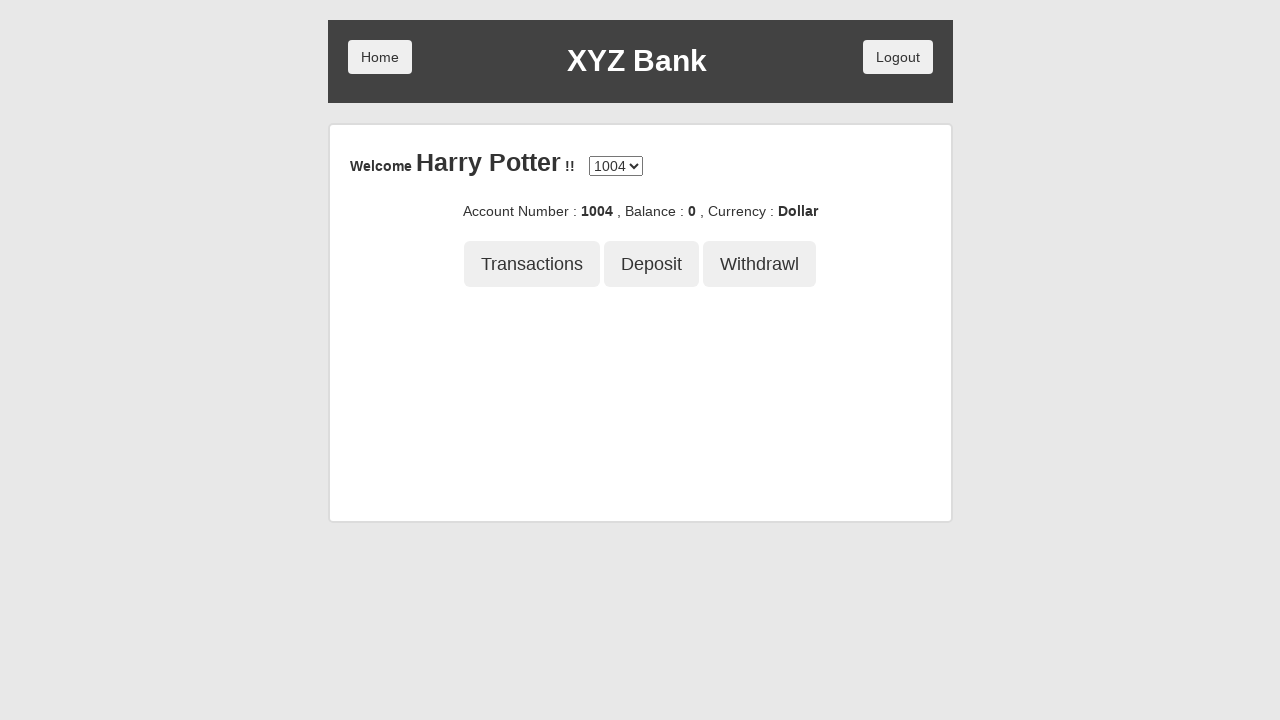

Verified welcome message contains 'Harry Potter'
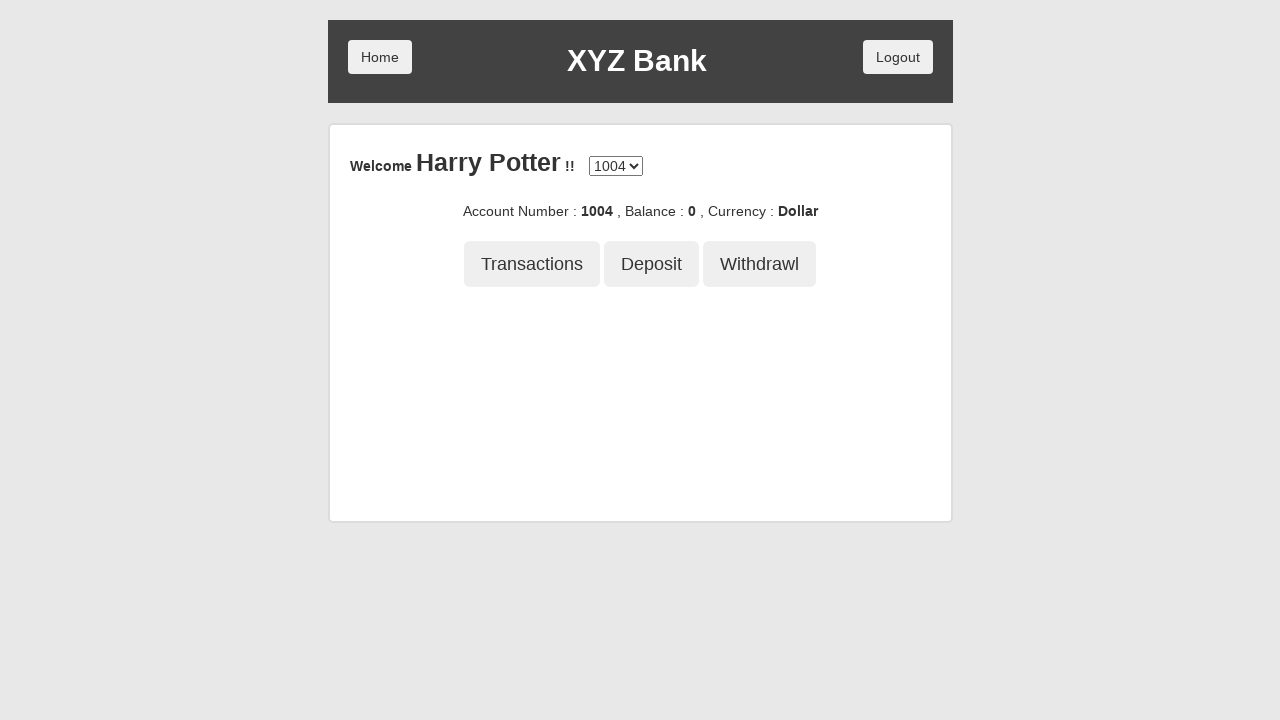

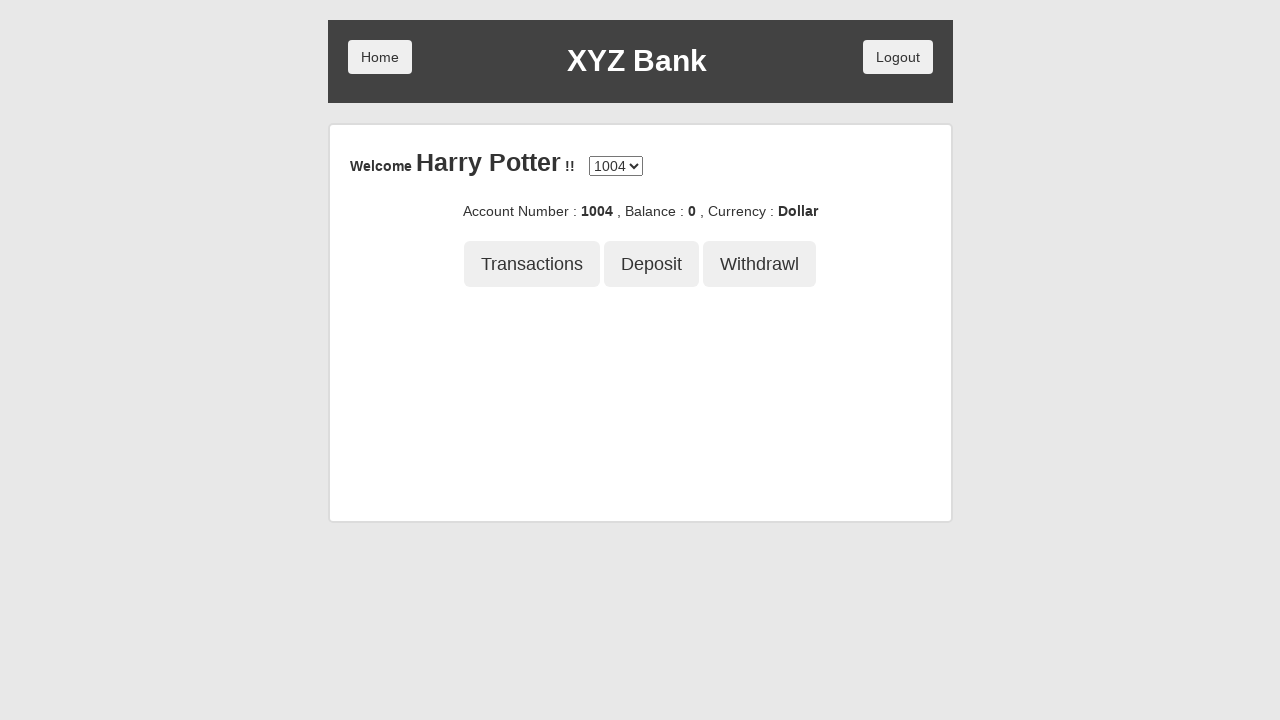